Tests mobile device emulation by setting a mobile viewport (600x1000), clicking the navbar toggler (hamburger menu), and navigating to the Library page on a responsive website.

Starting URL: https://rahulshettyacademy.com/angularAppdemo/

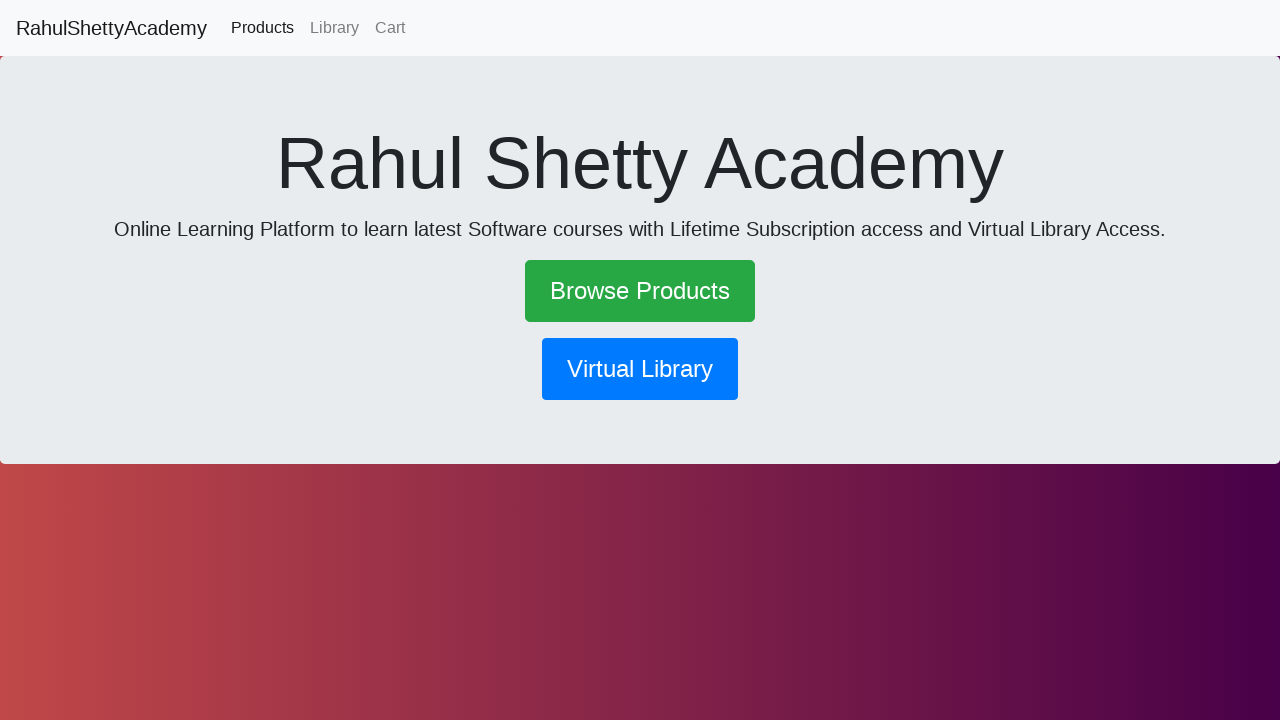

Set mobile viewport to 600x1000 pixels
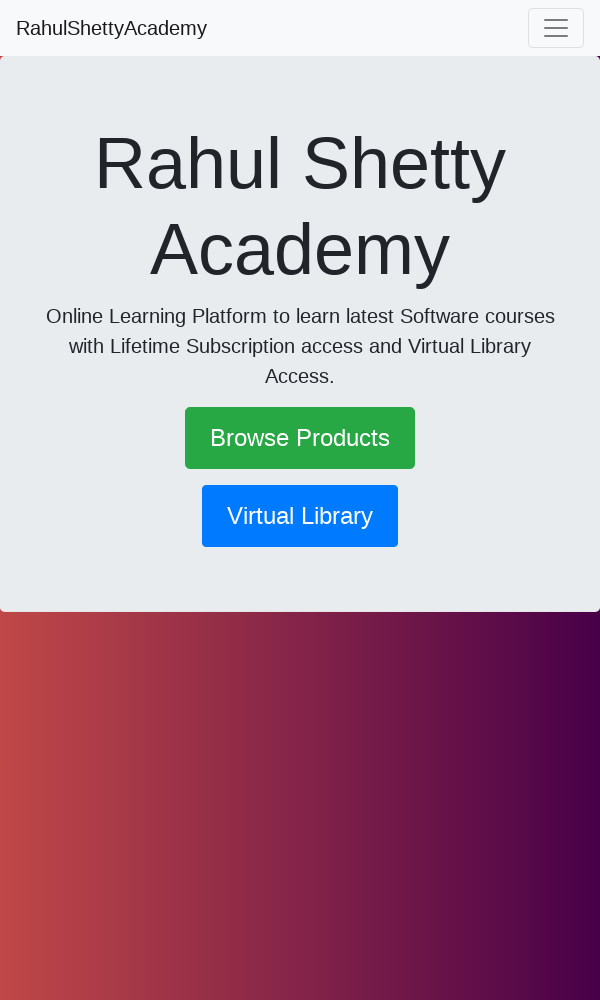

Clicked navbar toggler (hamburger menu) for mobile navigation at (556, 28) on .navbar-toggler
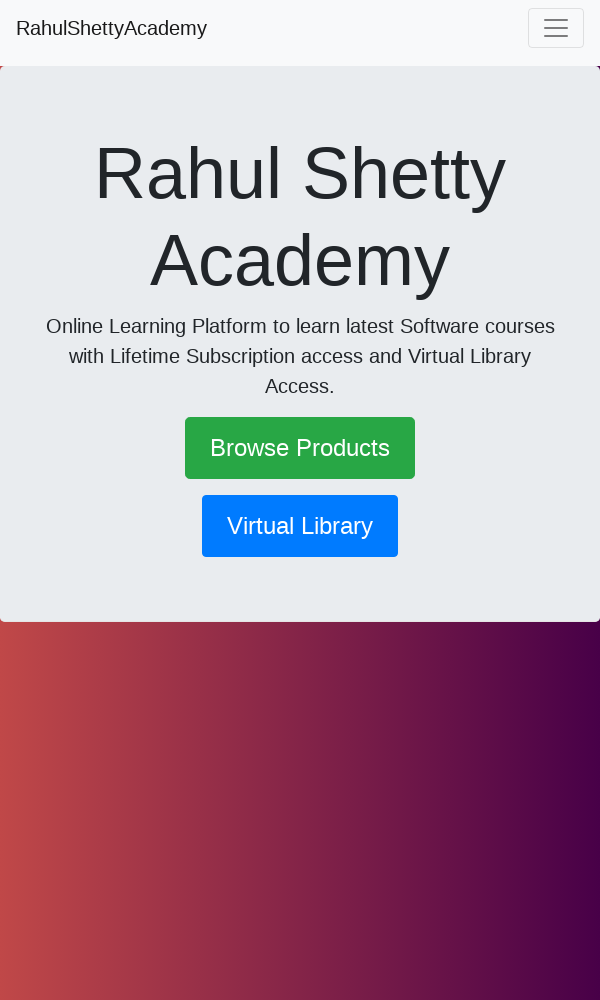

Waited 1 second for menu animation to complete
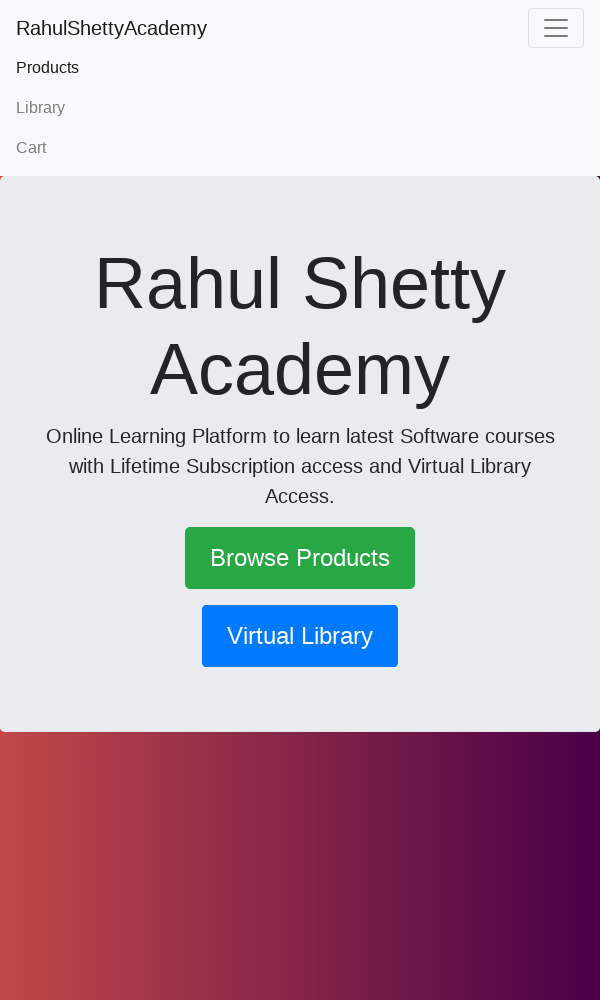

Clicked on Library link in navigation menu at (300, 108) on text=Library
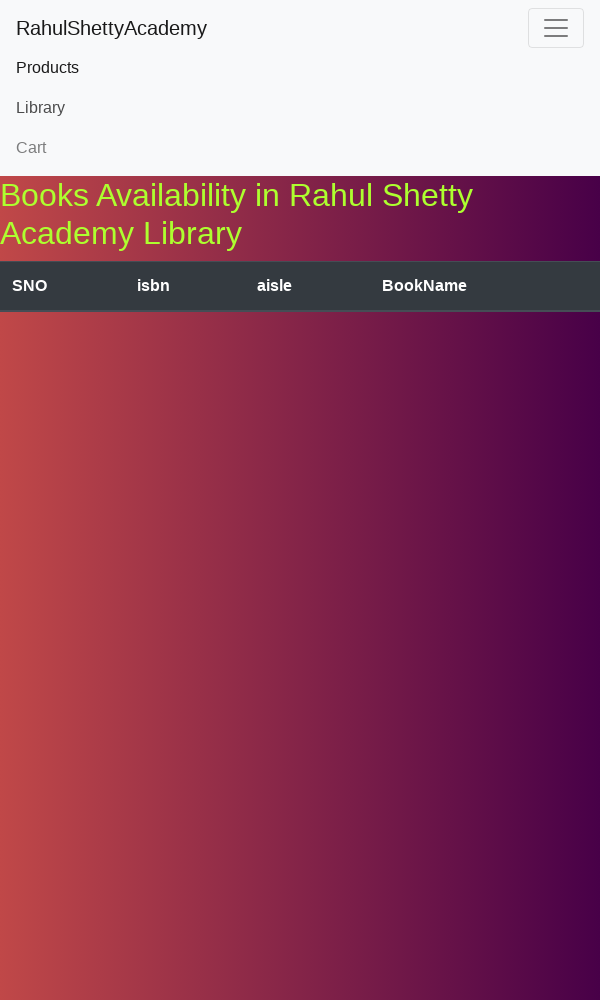

Navigation to Library page completed (networkidle state reached)
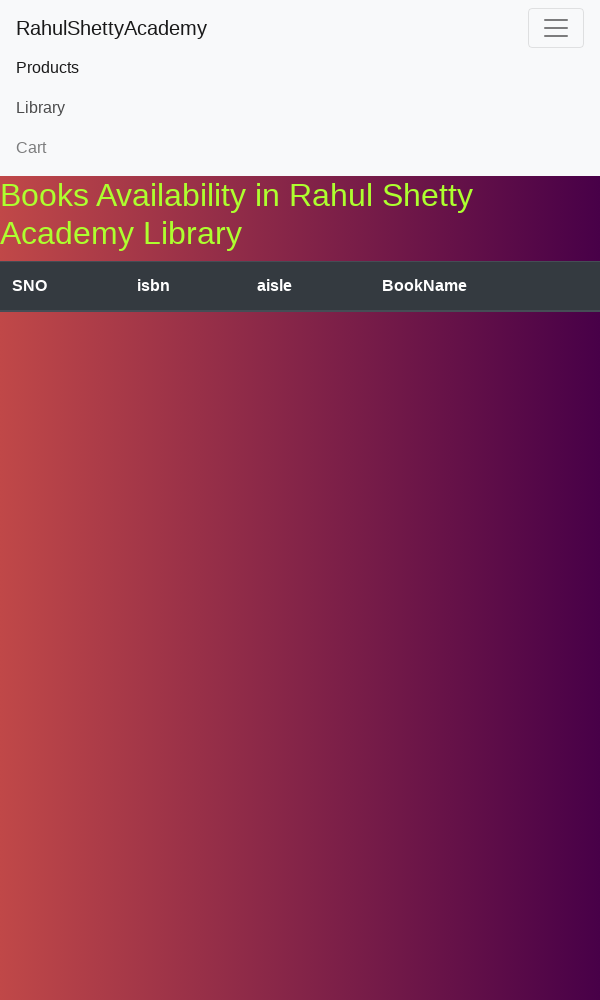

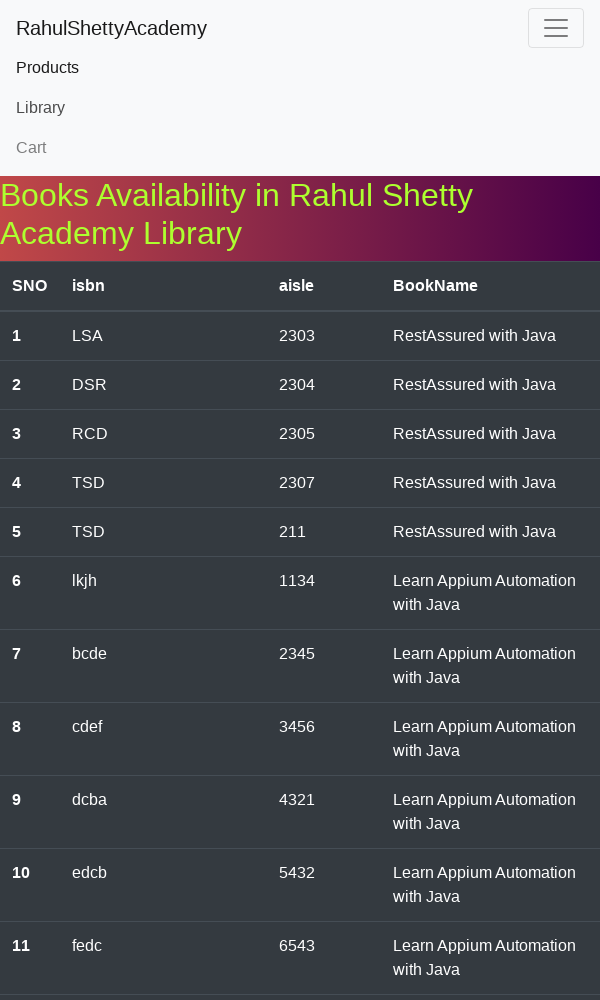